Tests JavaScript executor functionality by filling an autocomplete field and clicking an alert button

Starting URL: https://rahulshettyacademy.com/AutomationPractice/

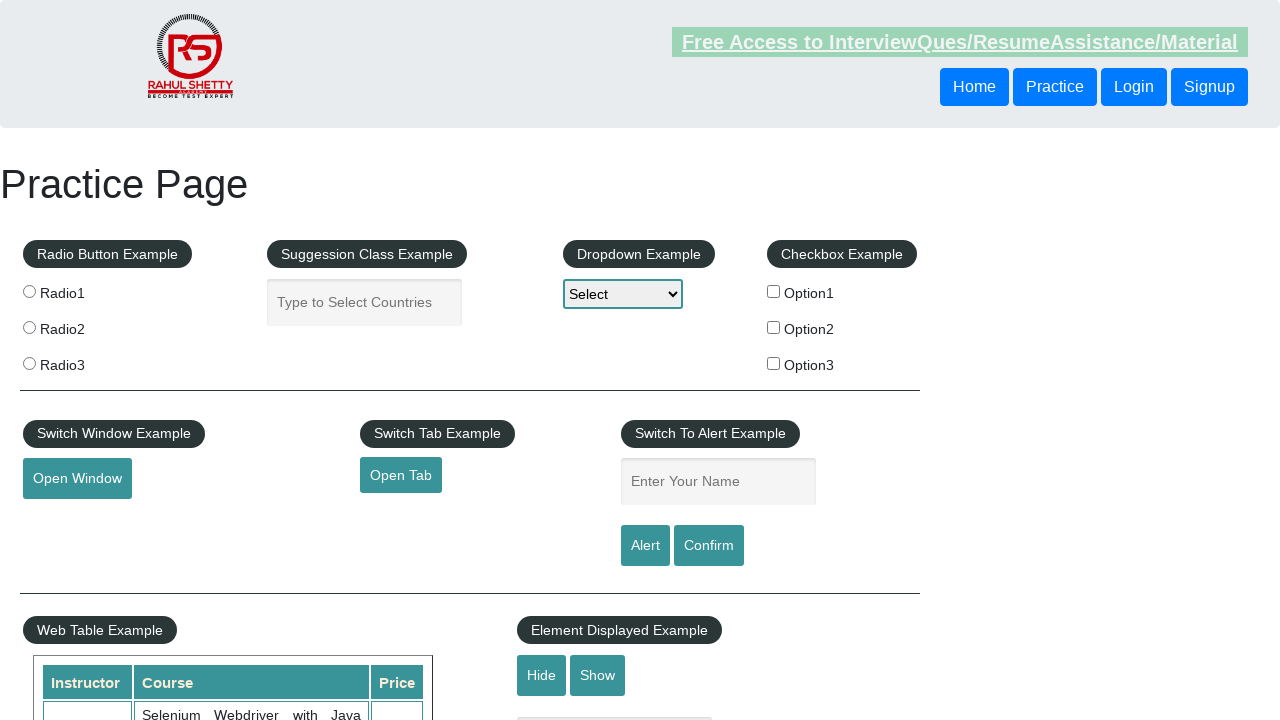

Filled autocomplete field with 'Rudreshwar Jha' using JavaScript executor
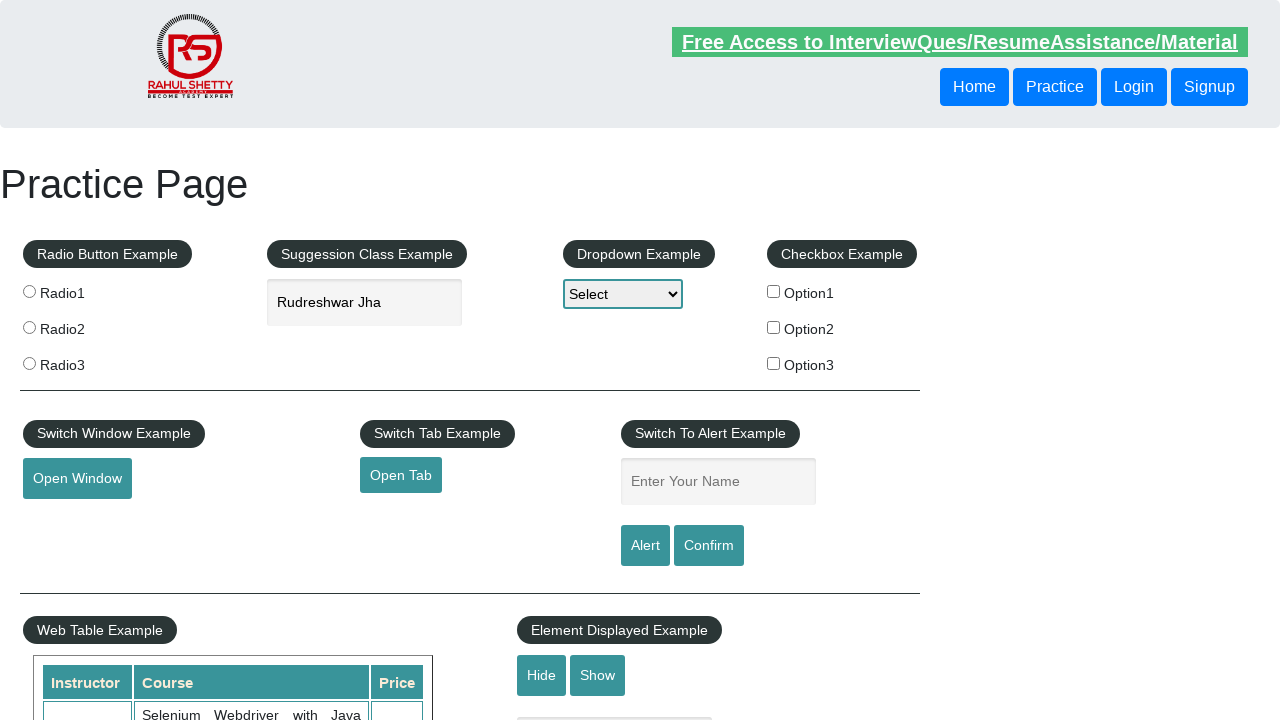

Clicked alert button using JavaScript executor
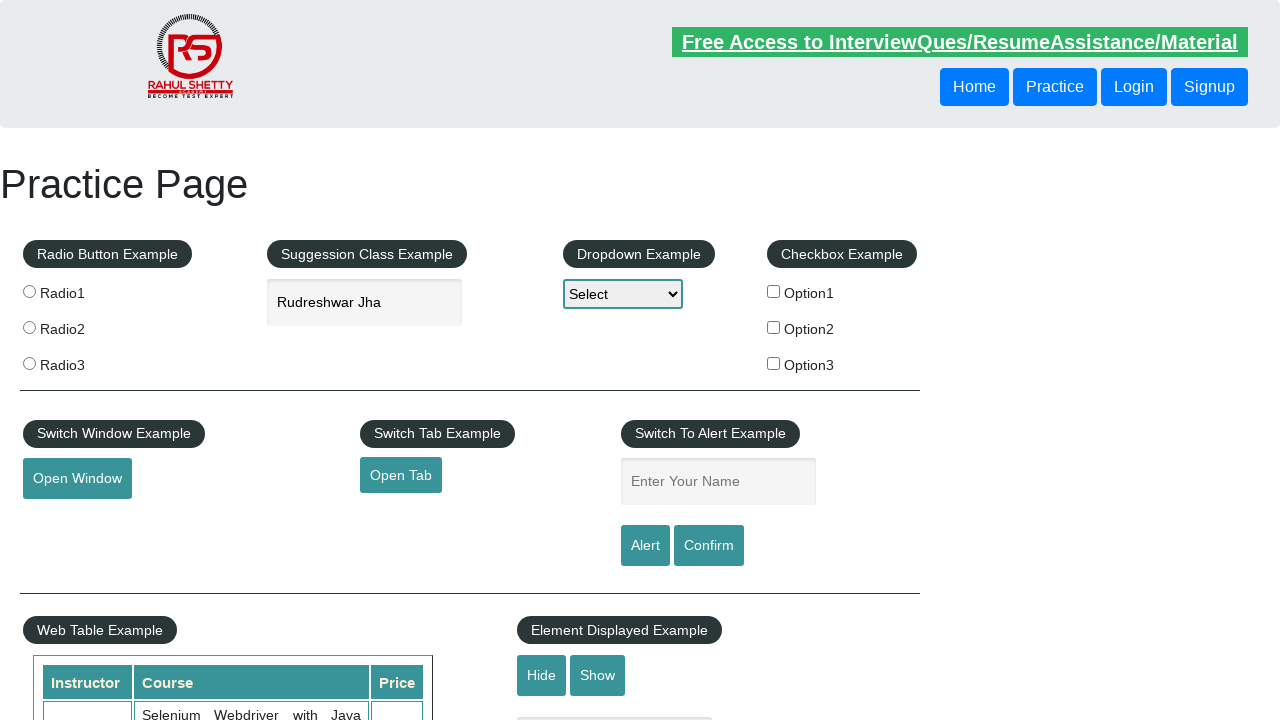

Alert dialog accepted
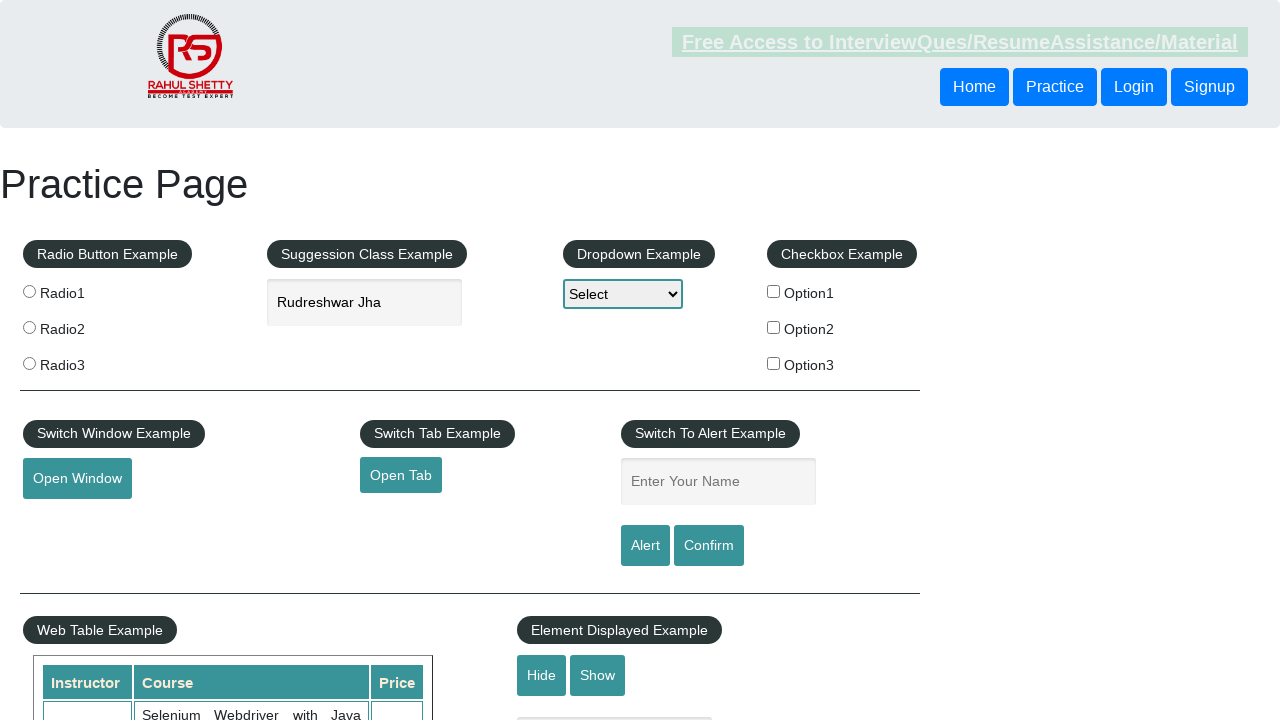

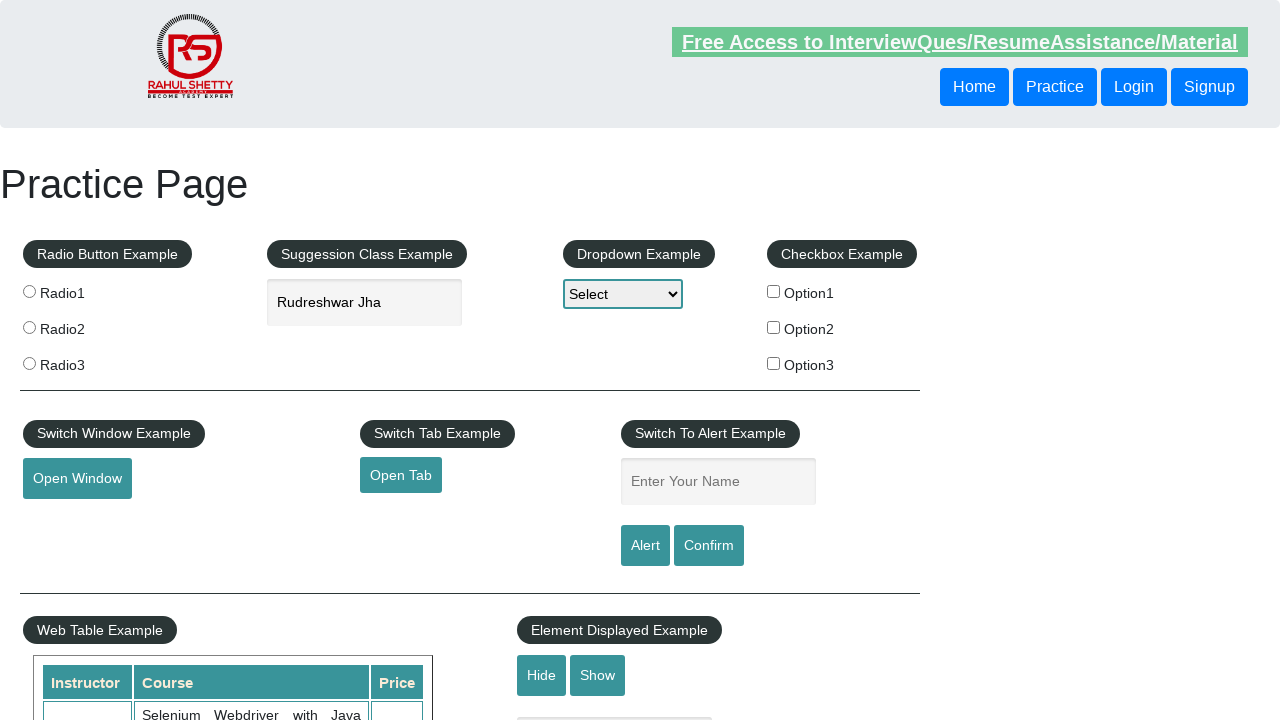